Navigates to Selenium documentation page, verifies the page title contains "Selenium", clicks on the WebDriver documentation link, and verifies the new page title contains "WebDriver".

Starting URL: https://selenium.dev/documentation

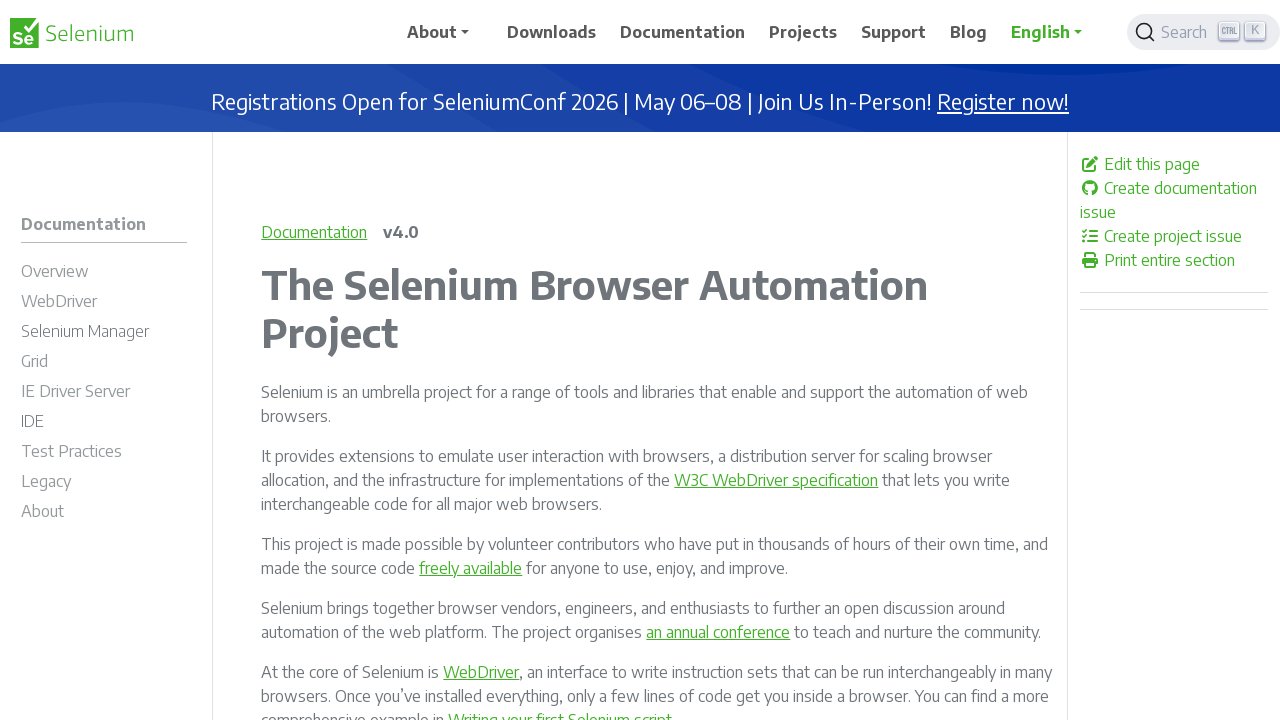

Navigated to Selenium documentation page
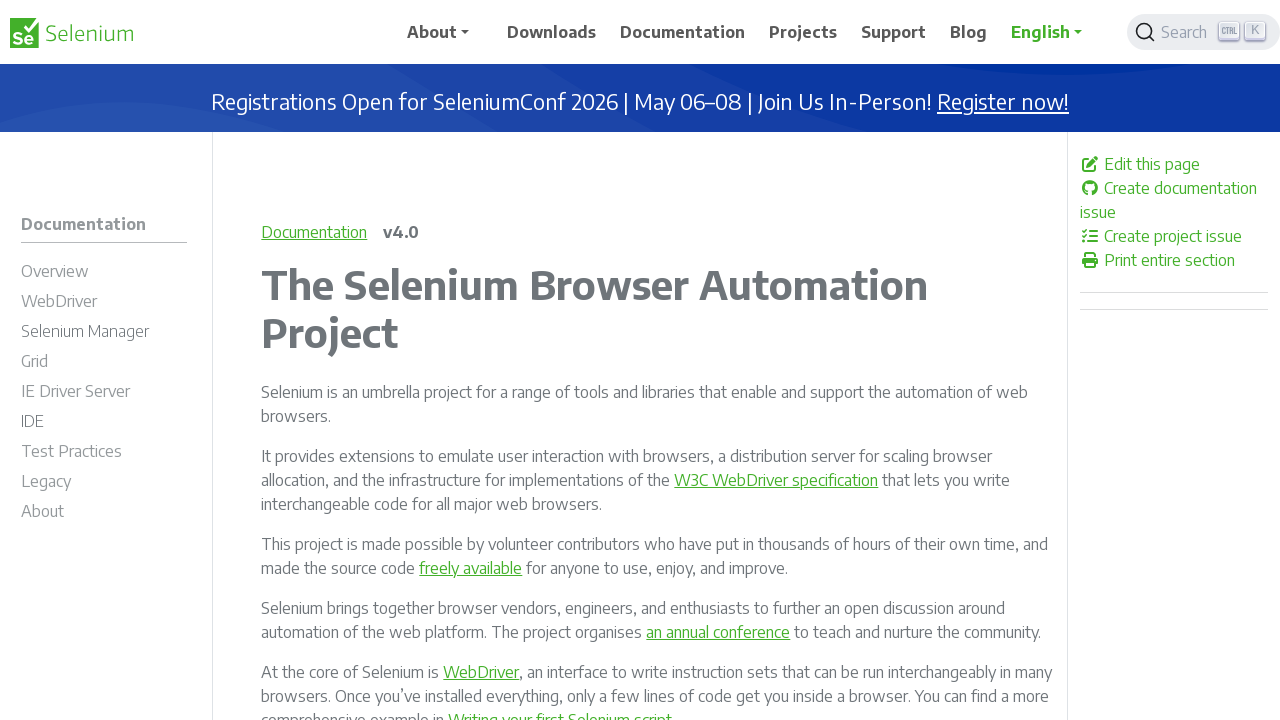

Verified page title contains 'Selenium'
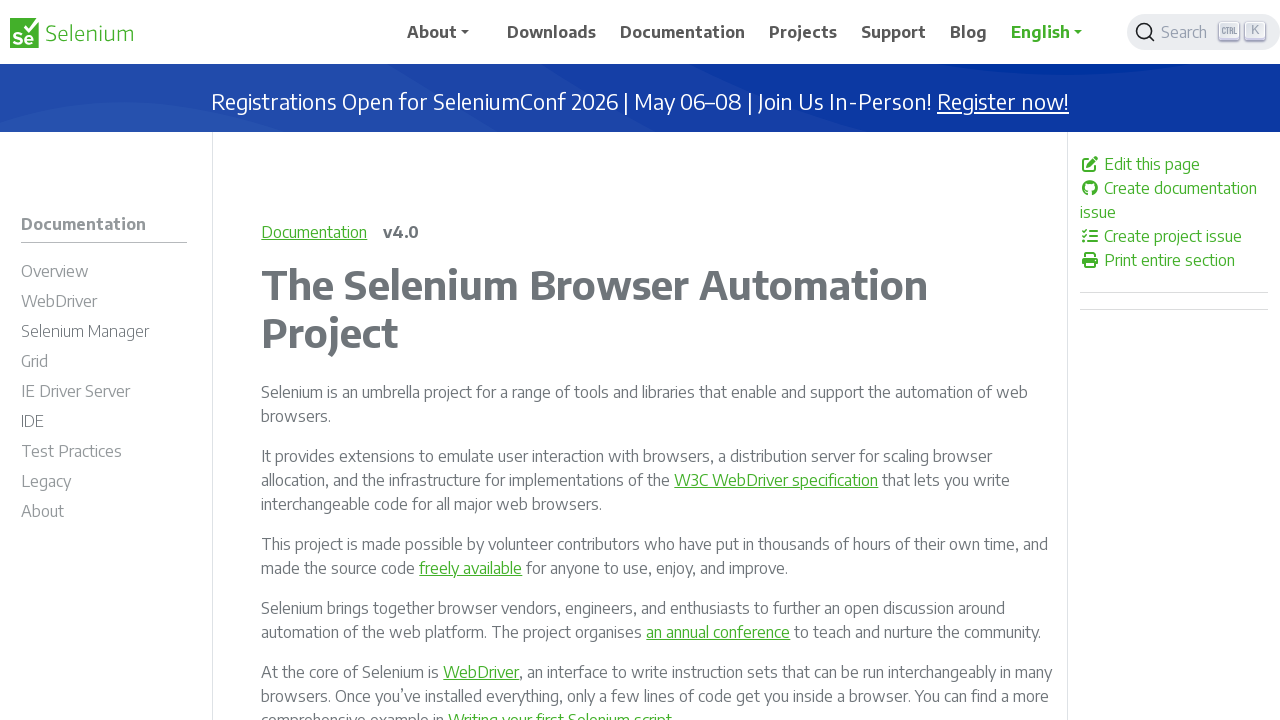

Clicked on WebDriver documentation link at (104, 304) on #m-documentationwebdriver
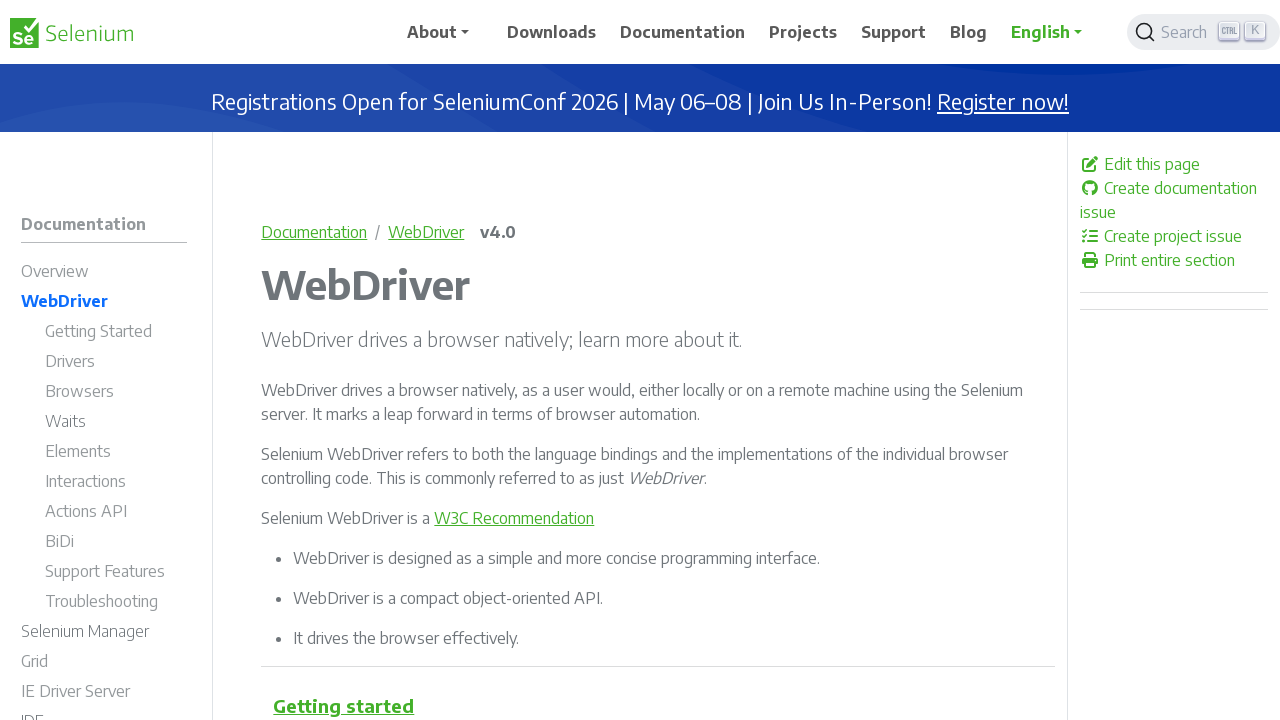

Waited for page to load
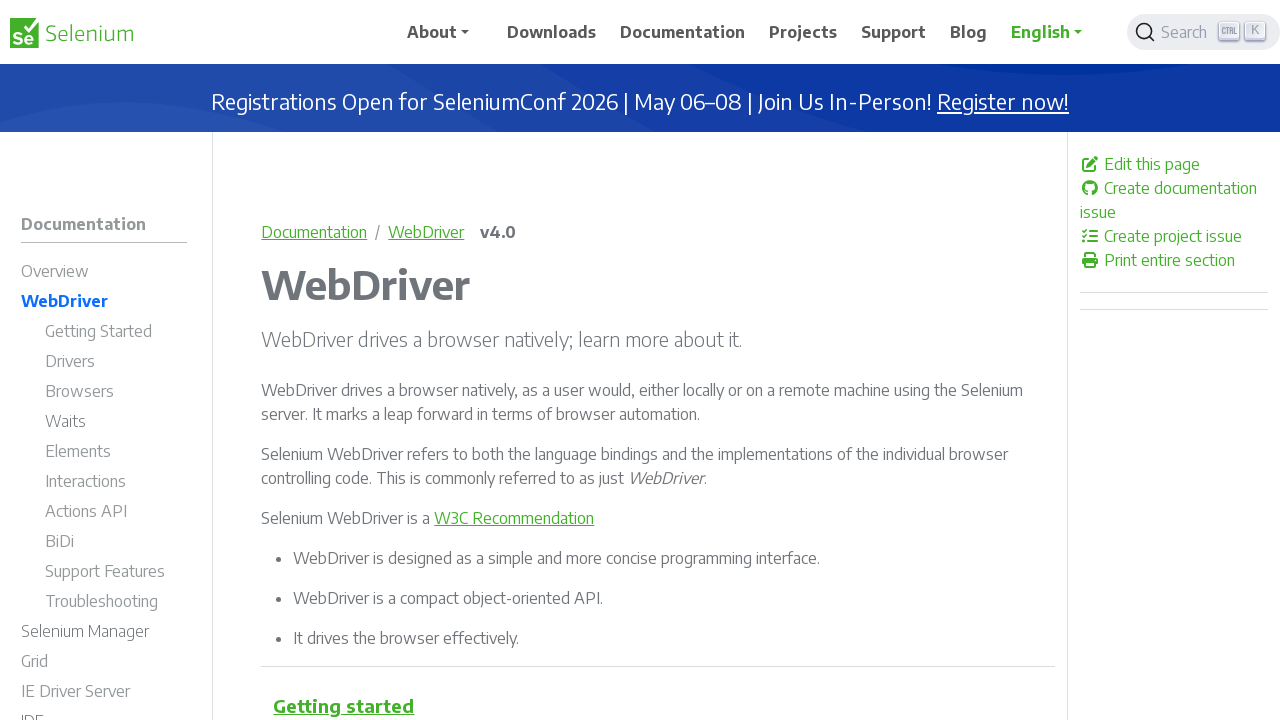

Verified new page title contains 'WebDriver'
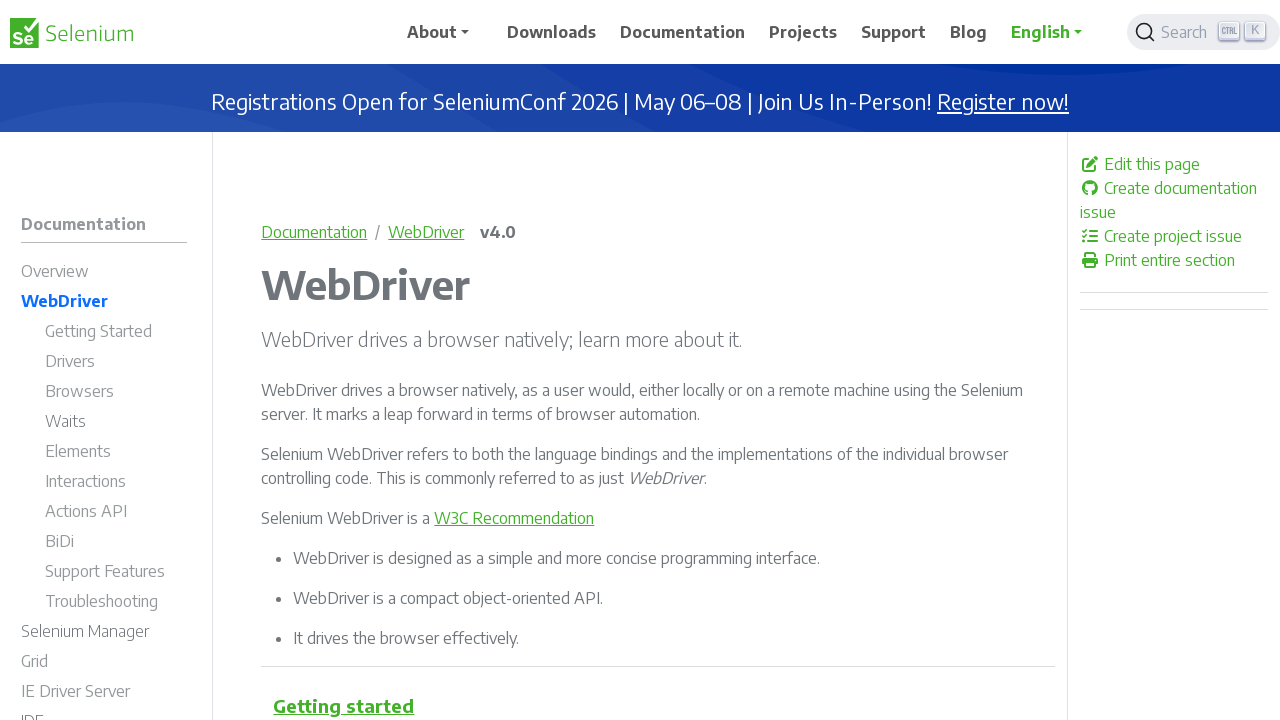

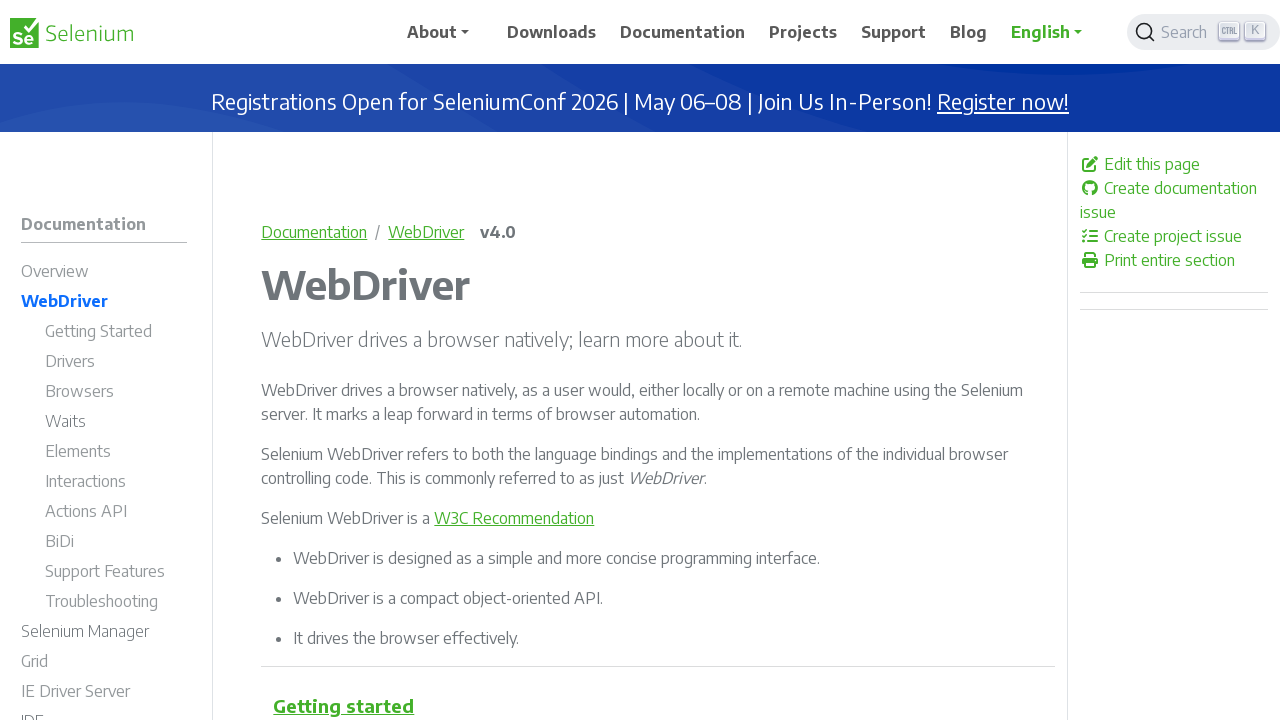